Tests drag and drop functionality by dragging an element from source to target within an iframe on jQuery UI demo page

Starting URL: https://jqueryui.com/droppable/

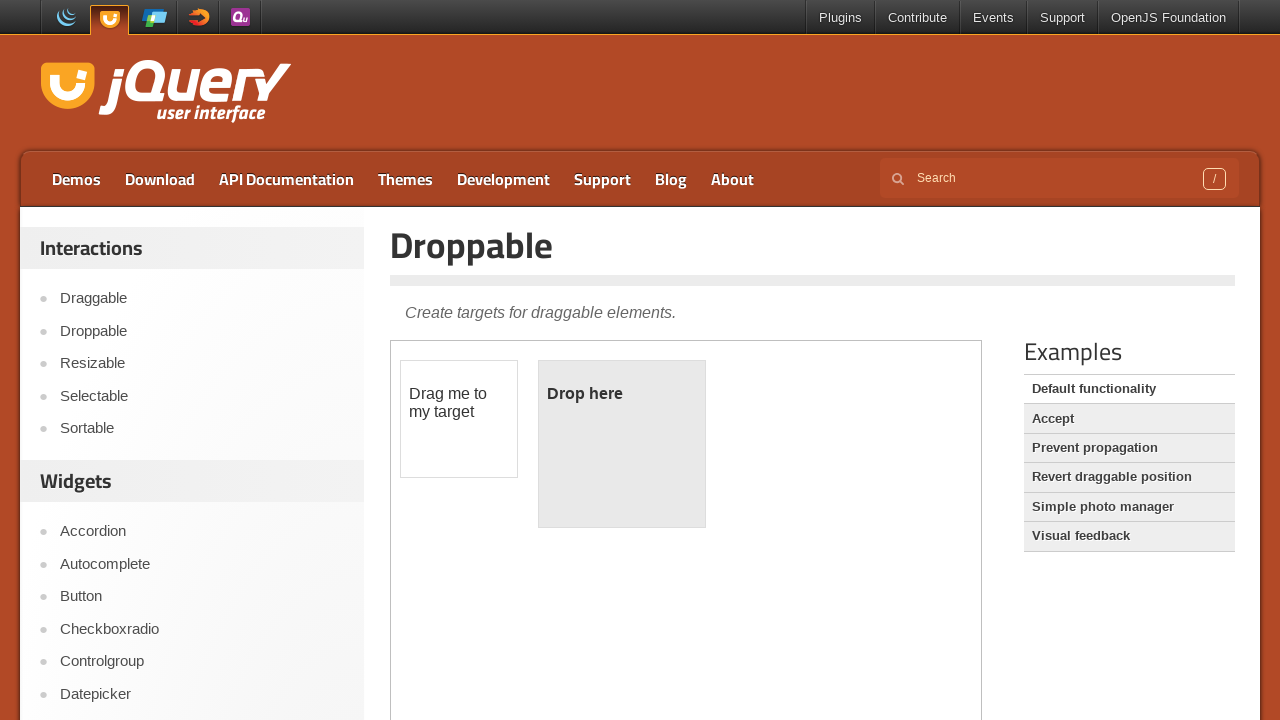

Located the demo iframe on the jQuery UI droppable page
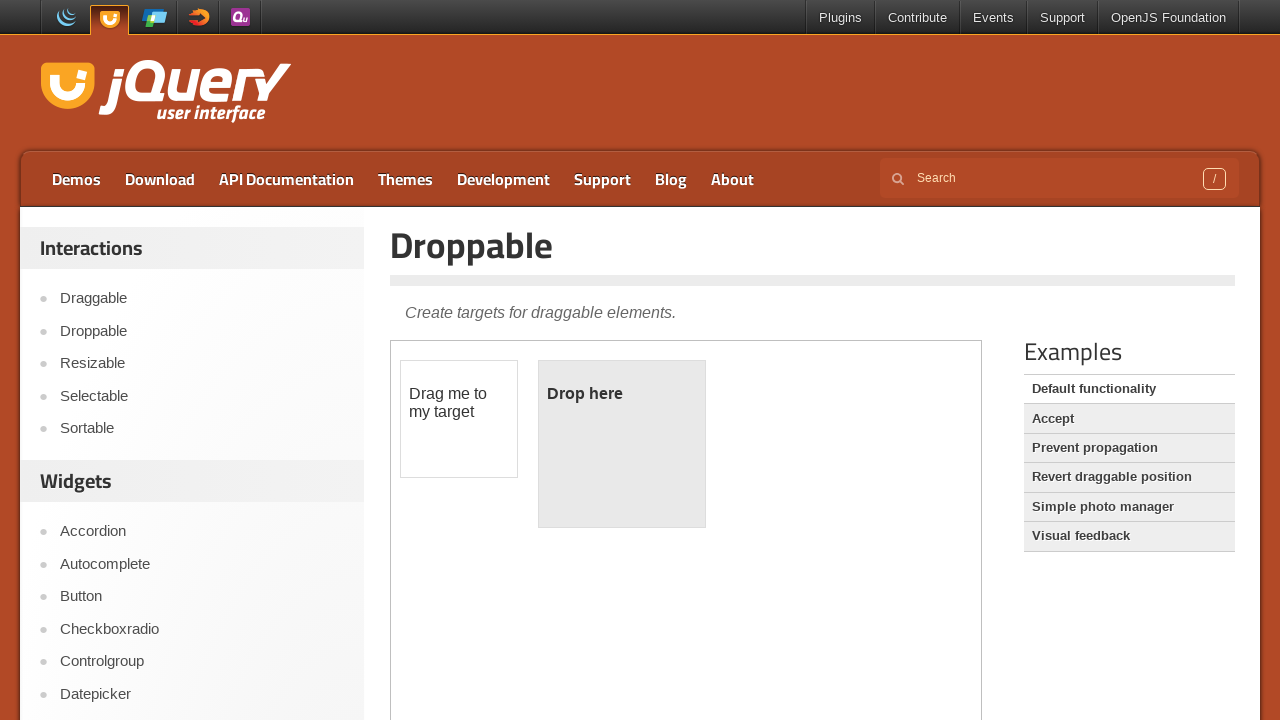

Located the draggable source element with ID 'draggable'
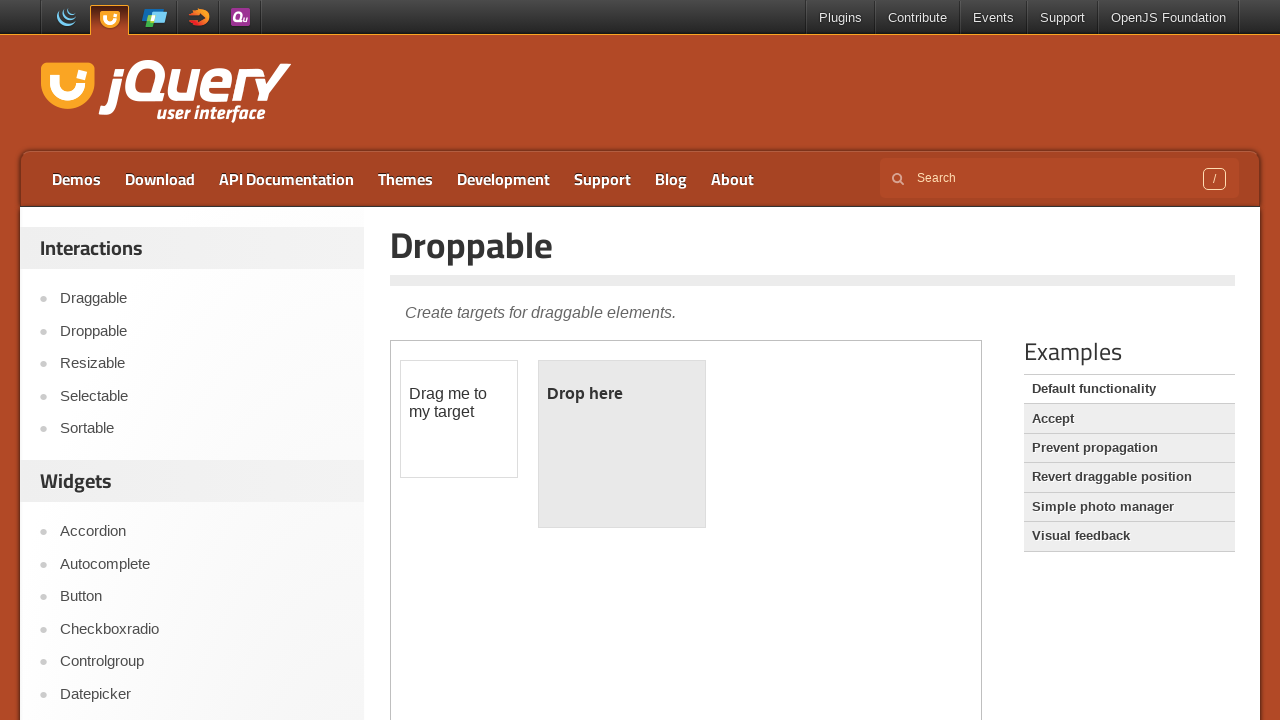

Located the droppable target element with ID 'droppable'
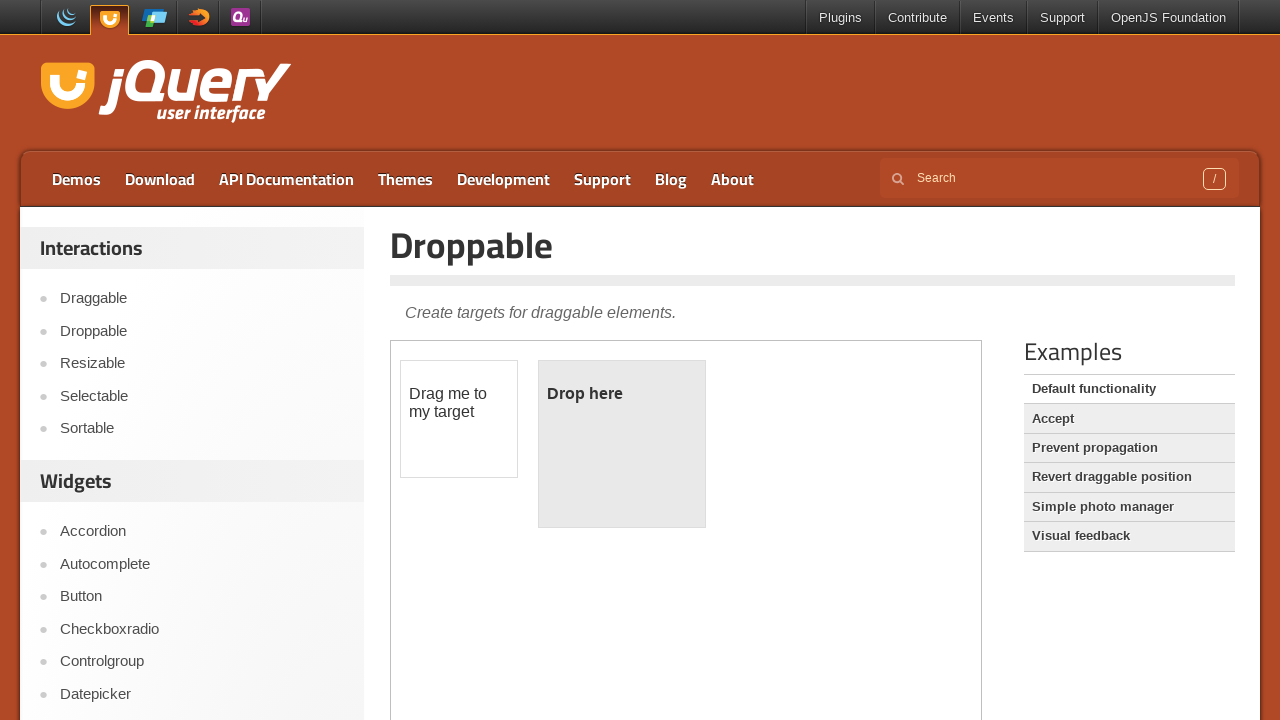

Dragged the source element onto the target element at (622, 444)
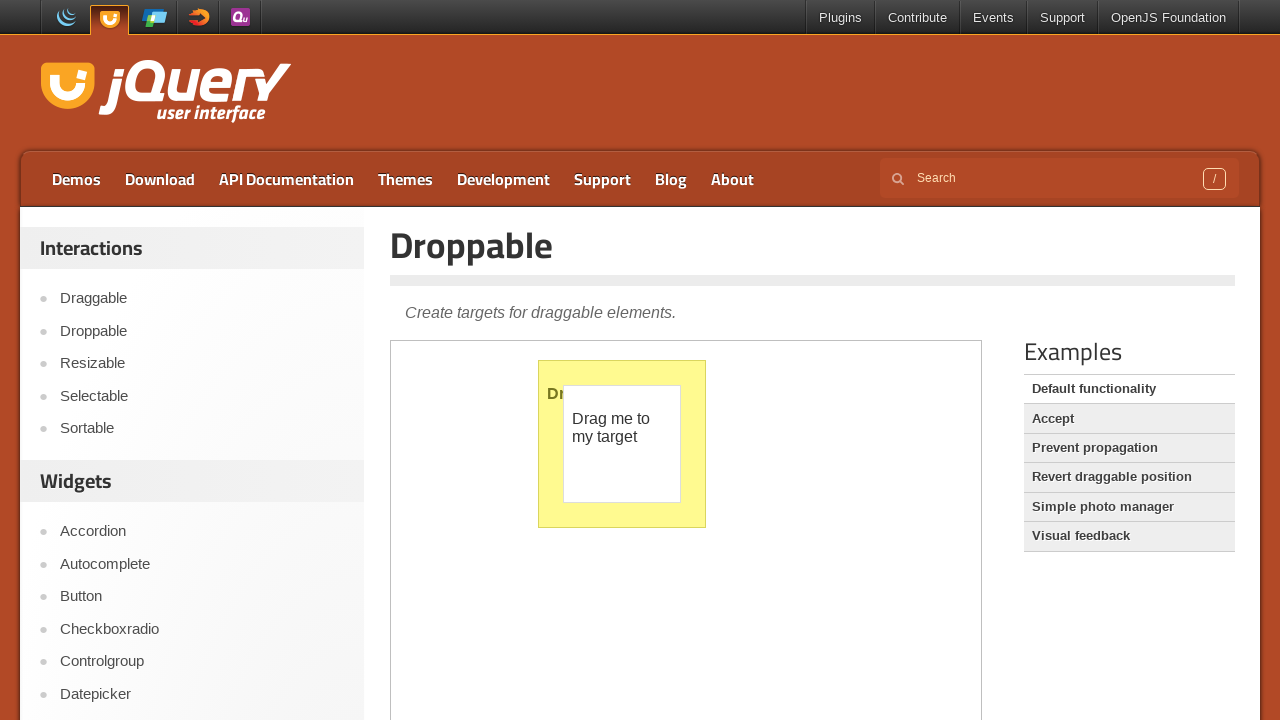

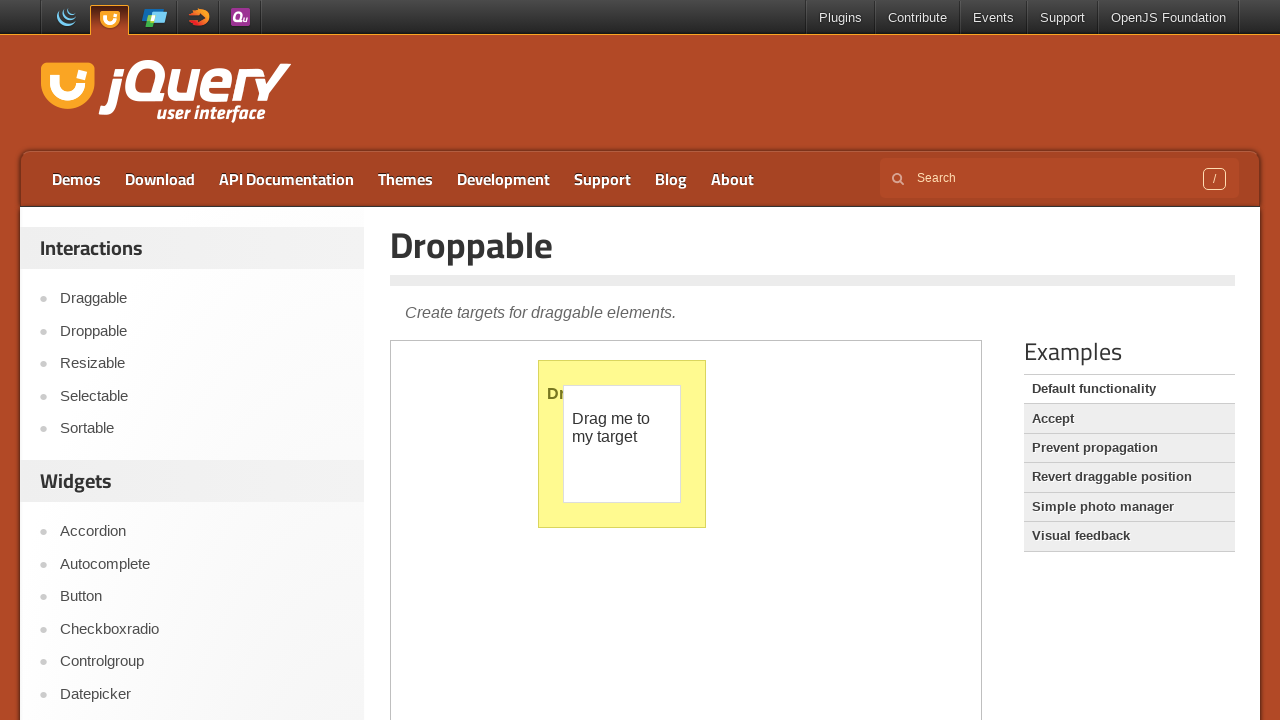